Tests scrolling functionality by scrolling down the page and then scrolling an element into view

Starting URL: https://loopcamp.vercel.app/index.html

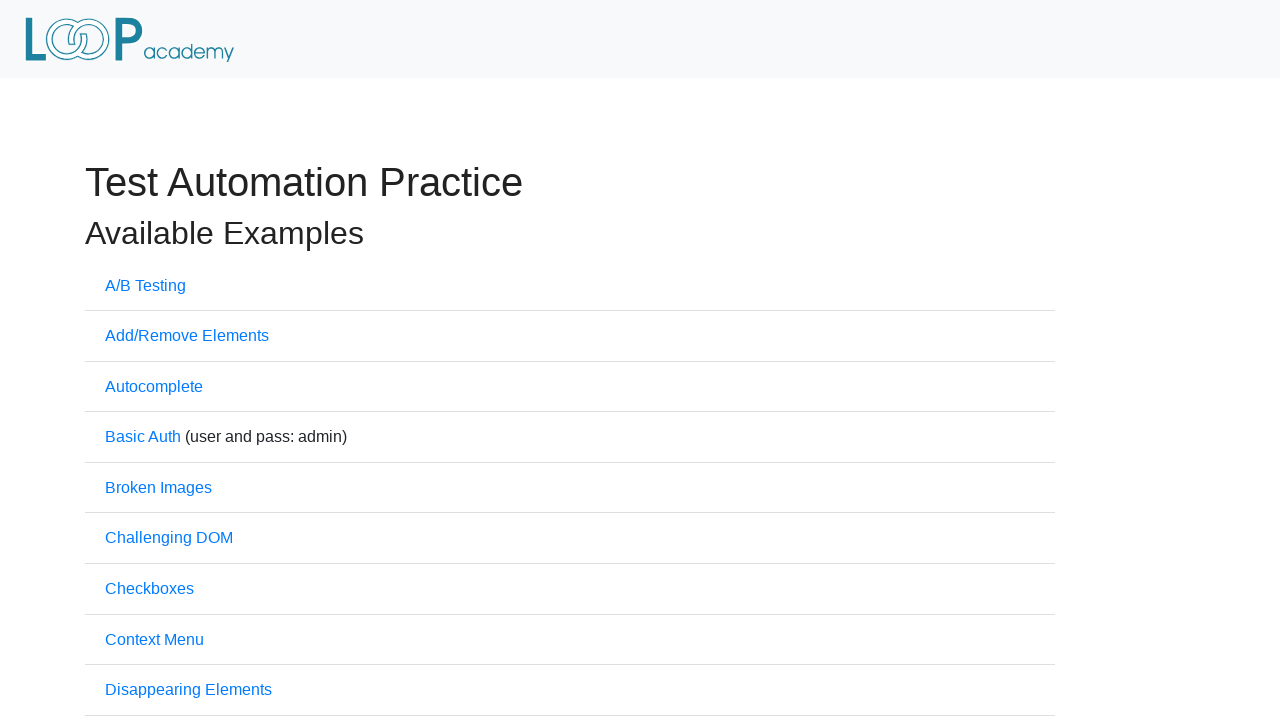

Scrolled down the page by 500 pixels
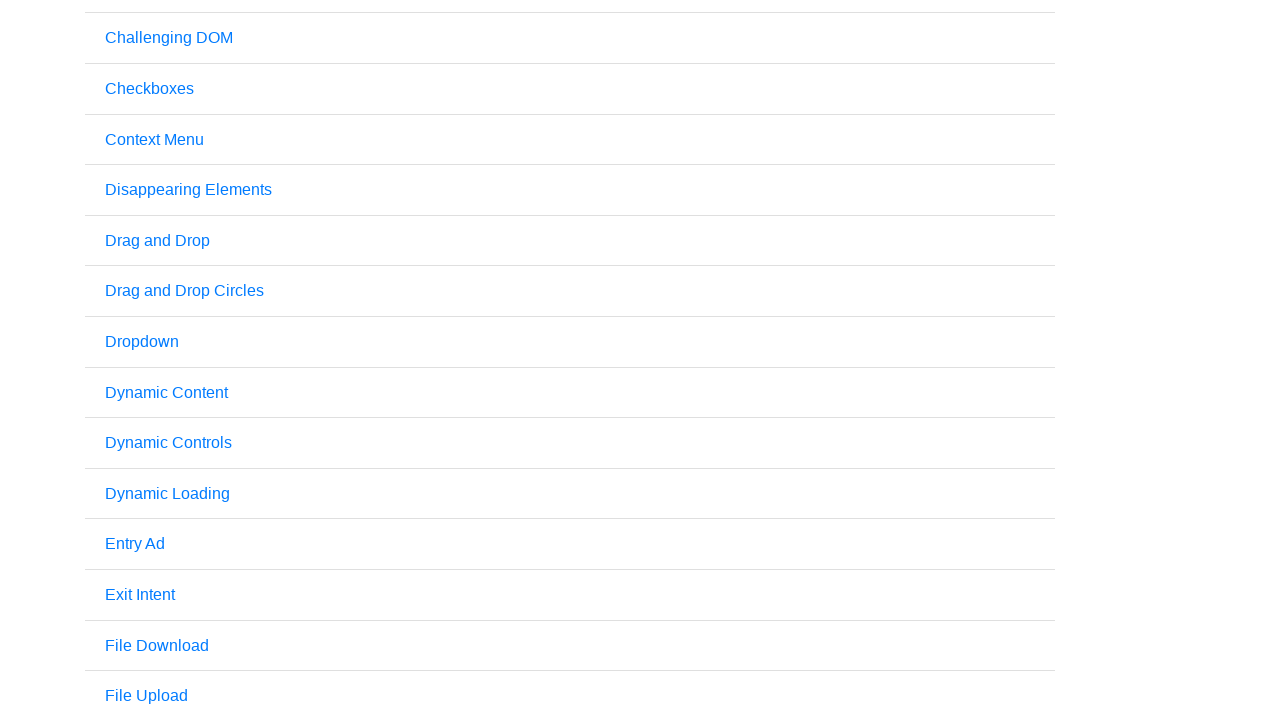

Located the 'Inputs' element
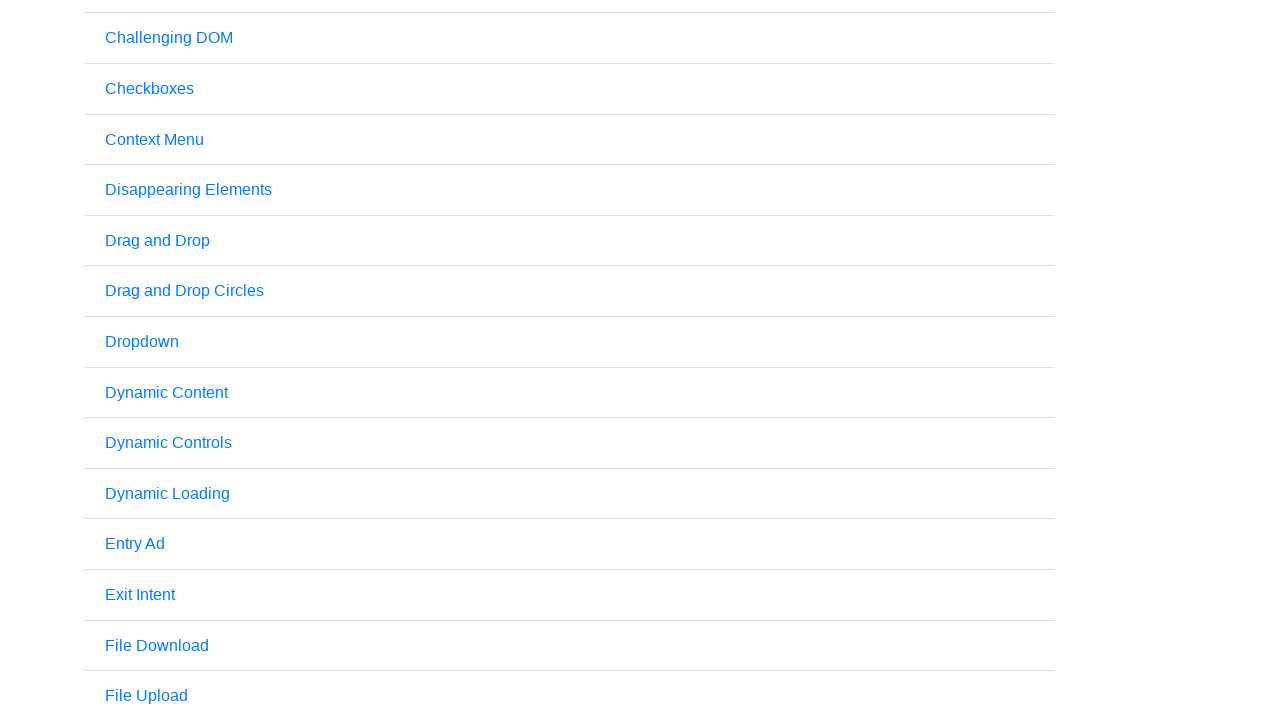

Scrolled the 'Inputs' element into view
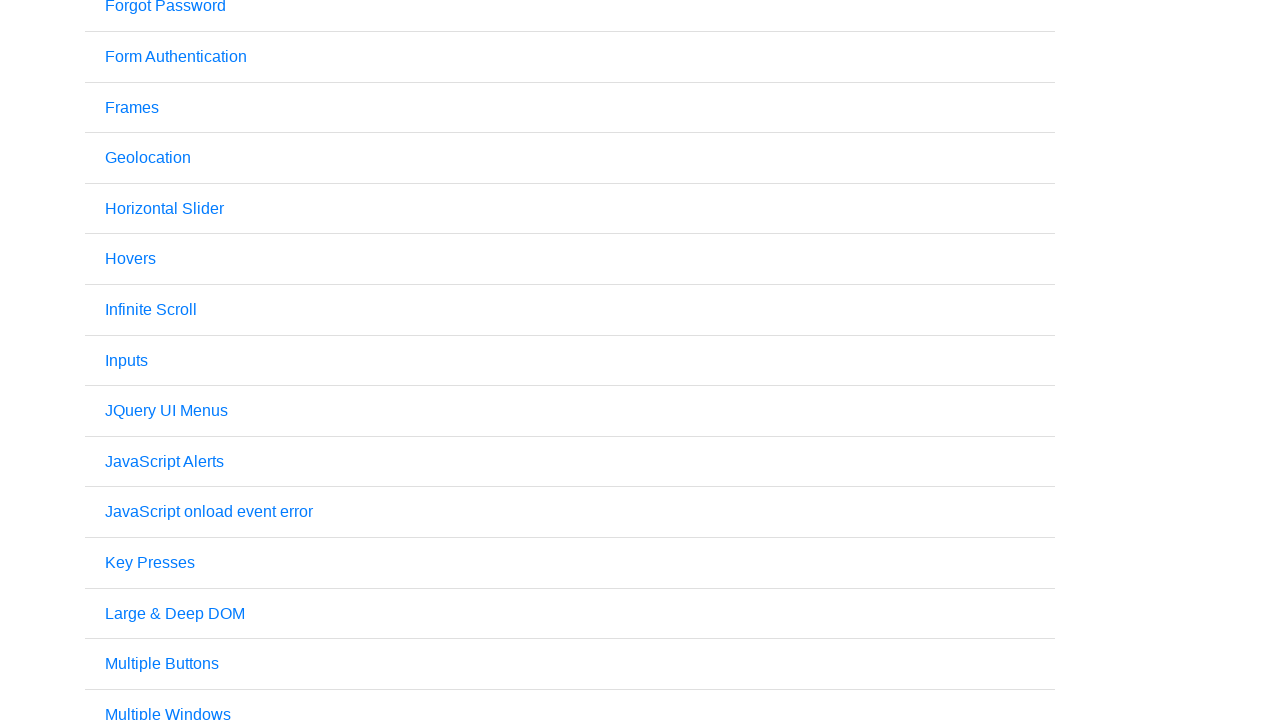

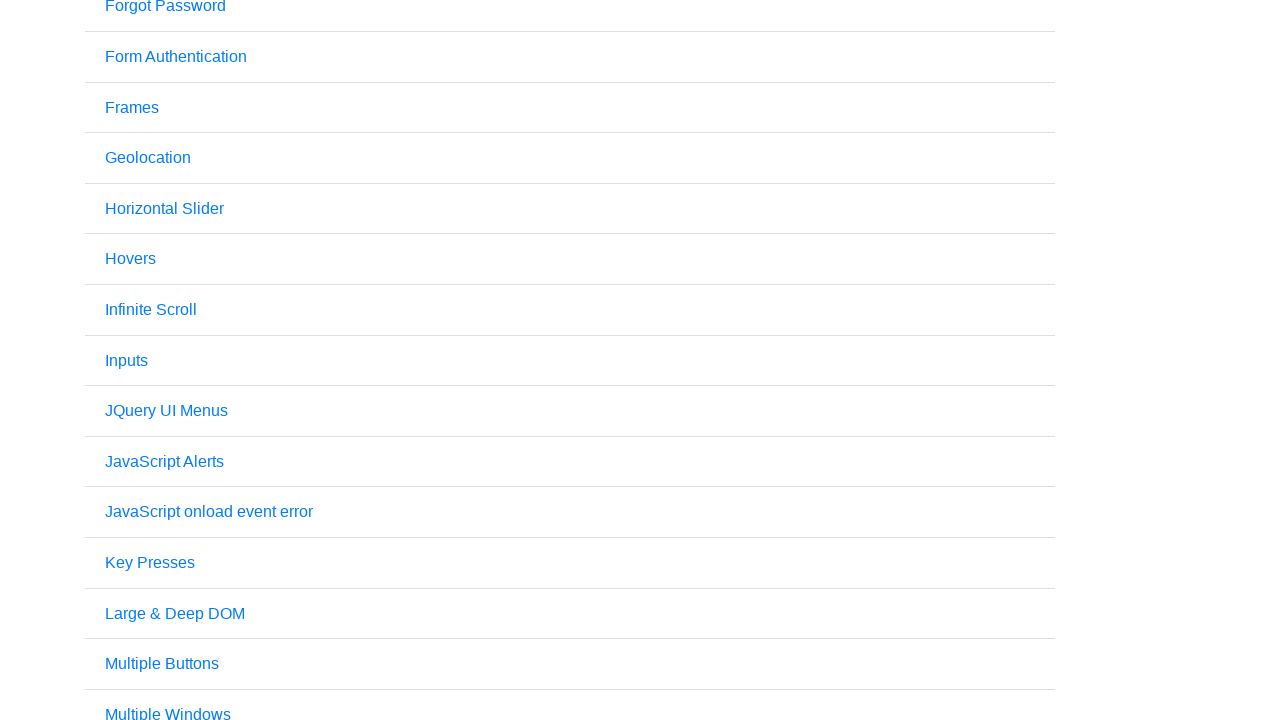